Tests switching between multiple browser windows by clicking a link that opens a new window, then switching back and forth between the original and new window using window handles order.

Starting URL: https://the-internet.herokuapp.com/windows

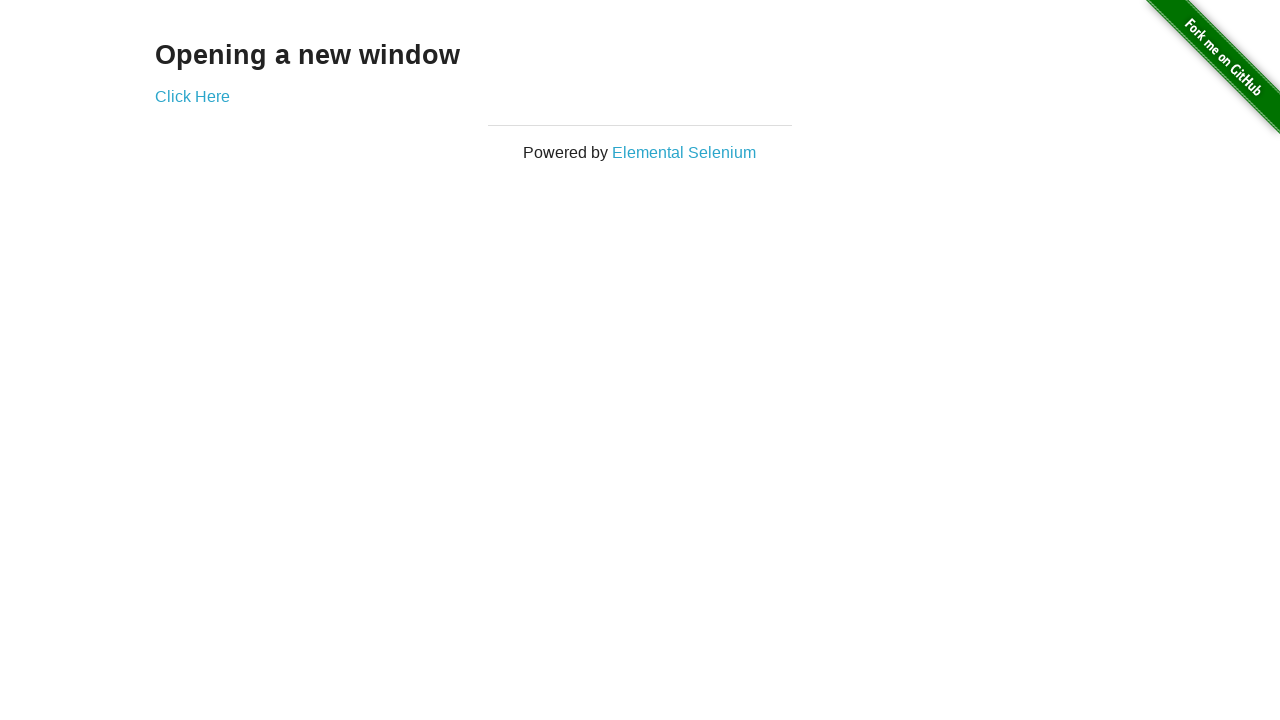

Clicked link to open new window at (192, 96) on .example a
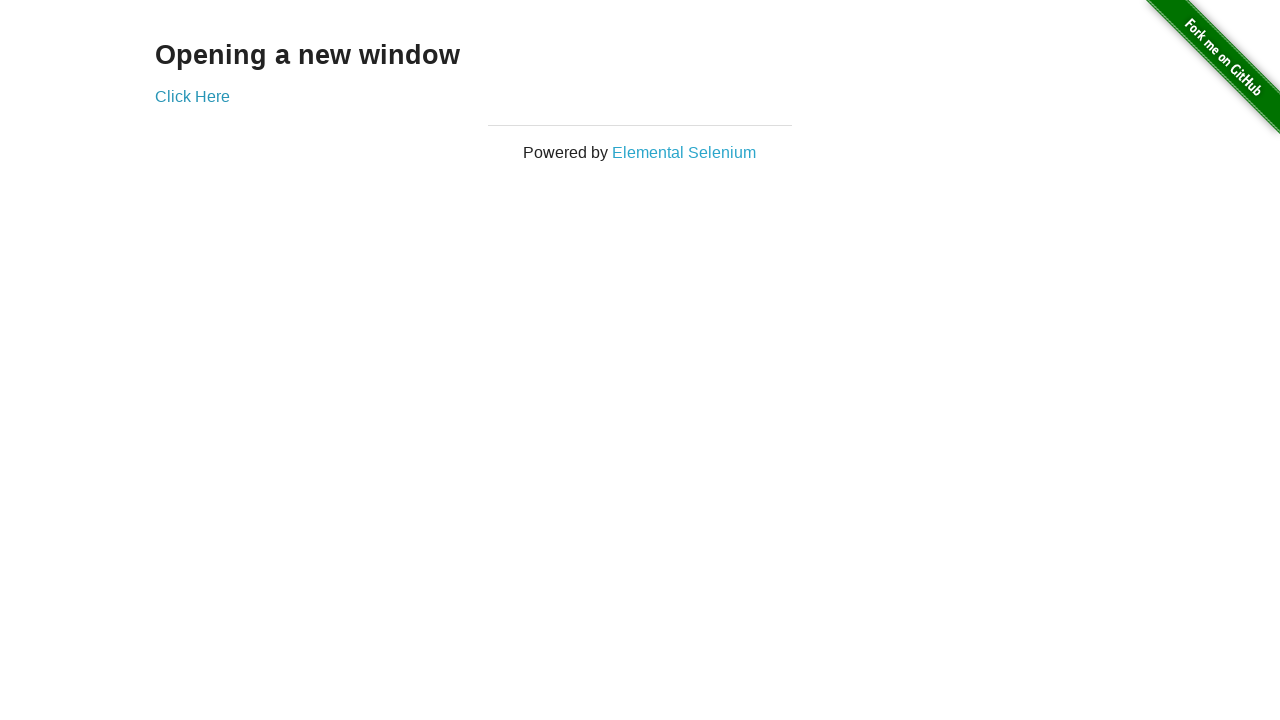

New page loaded successfully
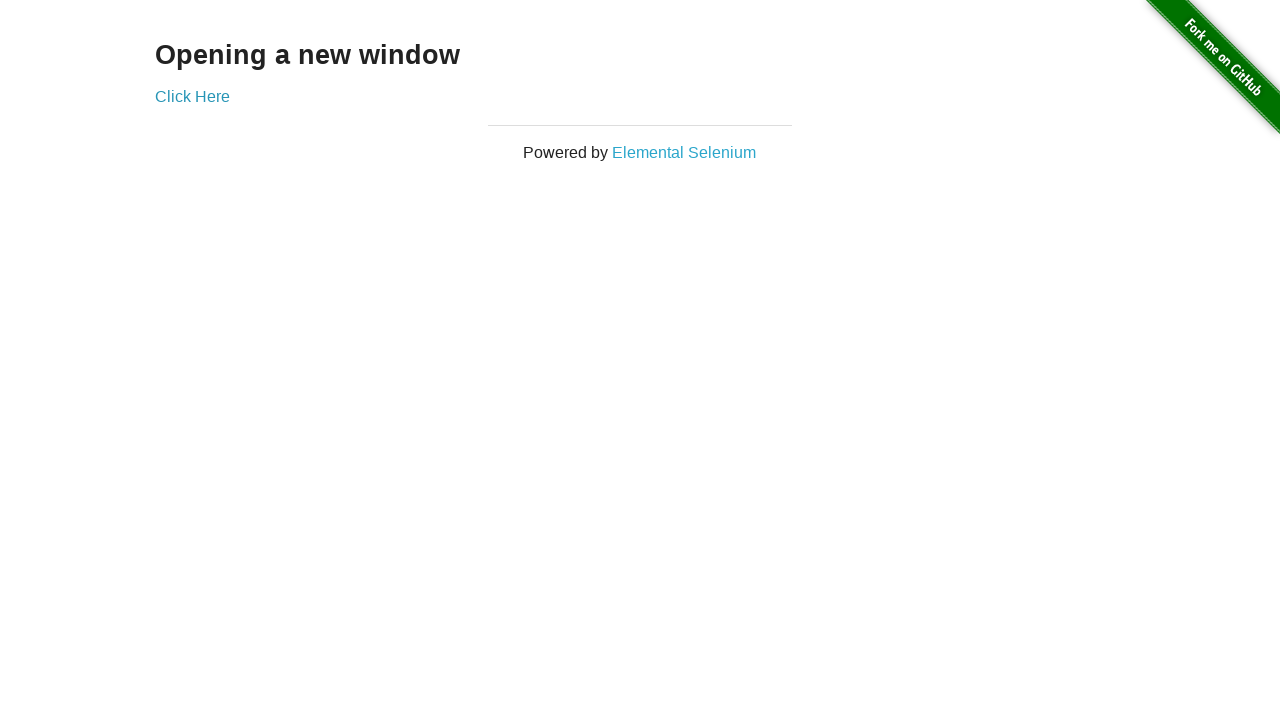

Verified original window title is 'The Internet'
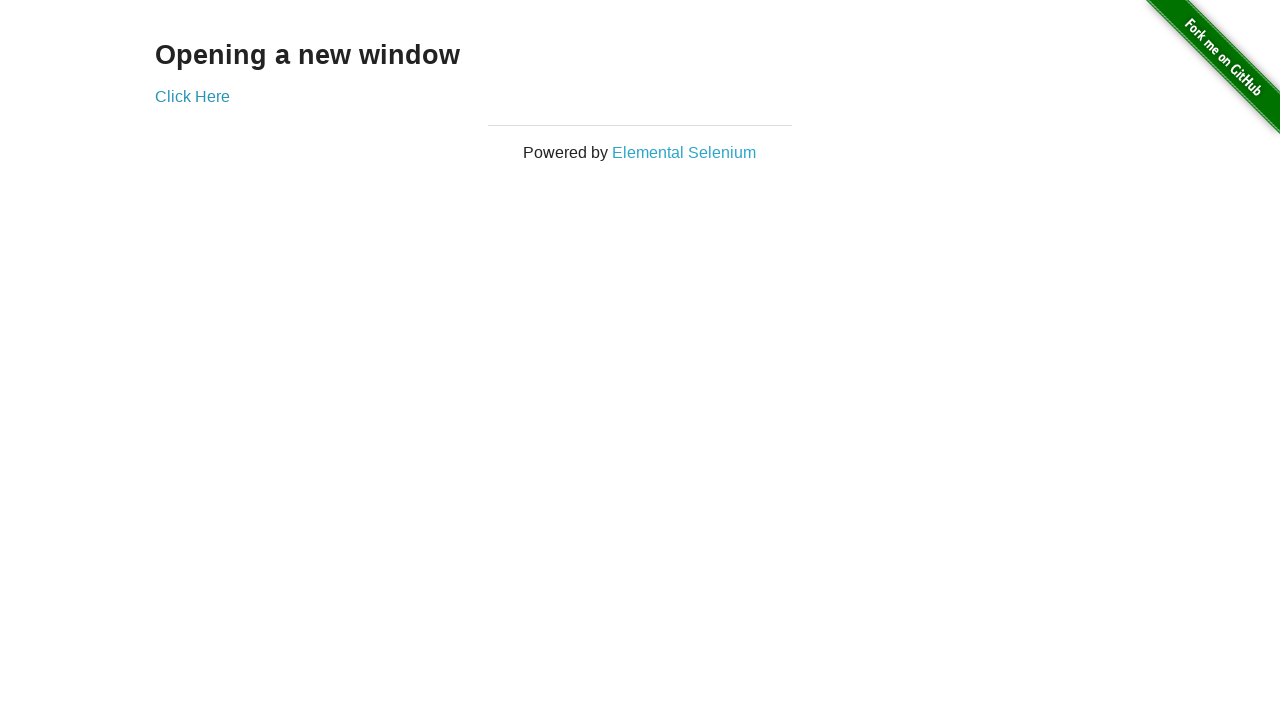

Waited for new window title to load
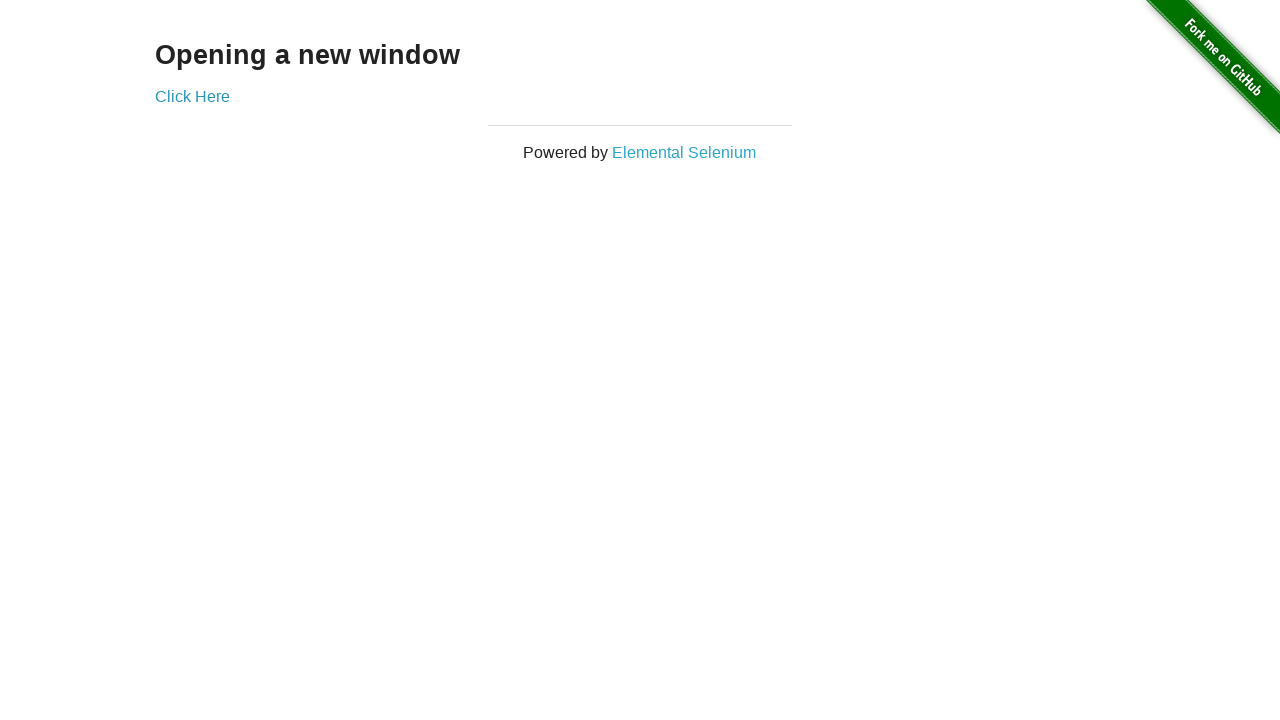

Verified new window title is 'New Window'
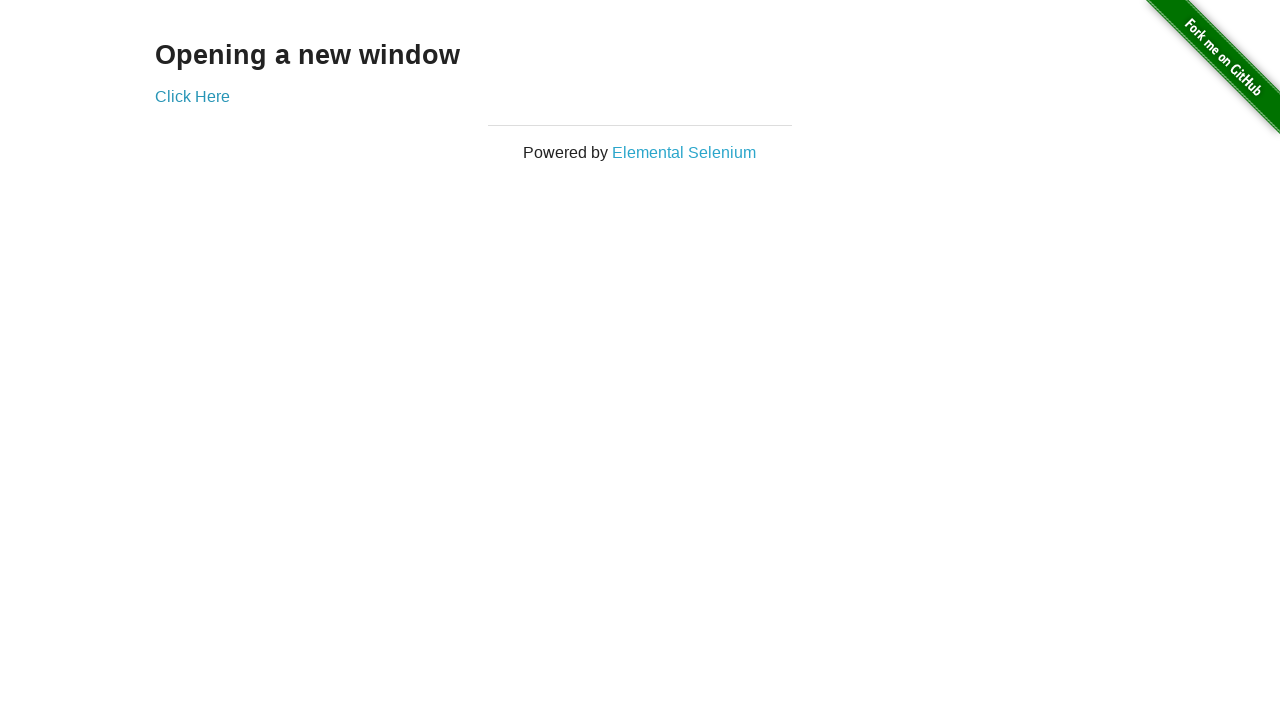

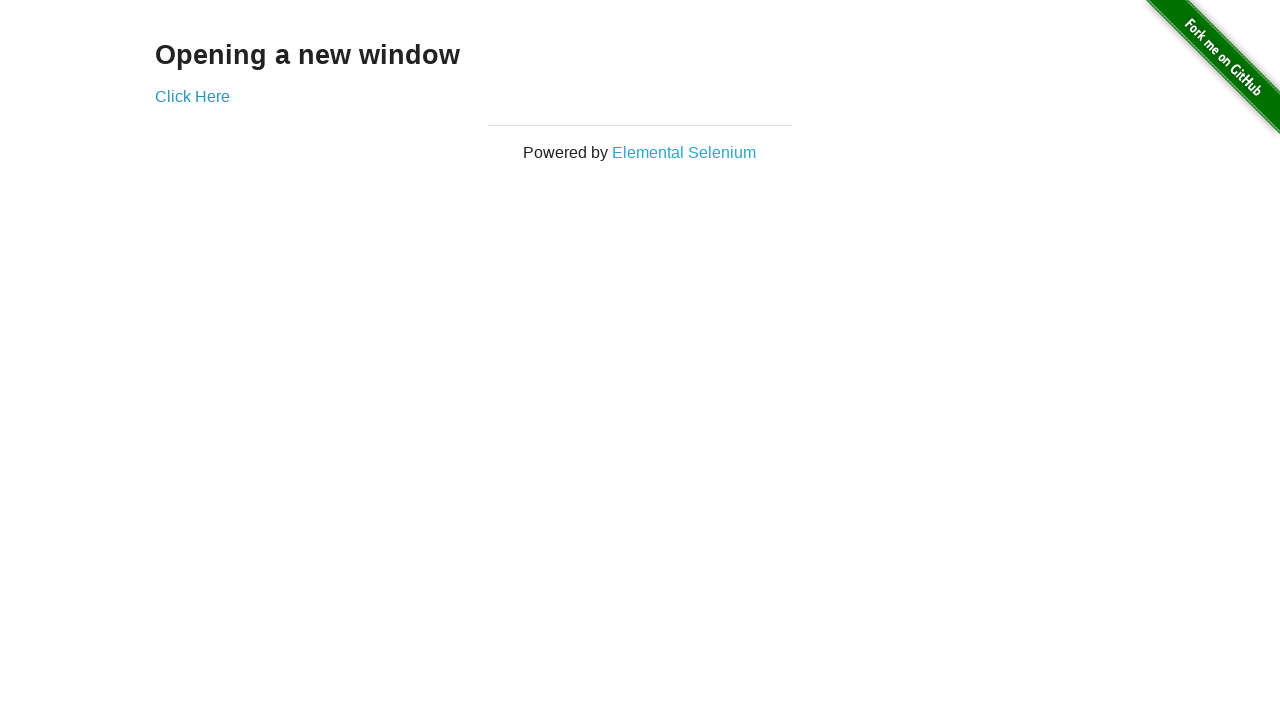